Tests complete registration form by filling Nome and Idade fields and clicking the Cadastrar button

Starting URL: https://tc-1-final-parte1.vercel.app/

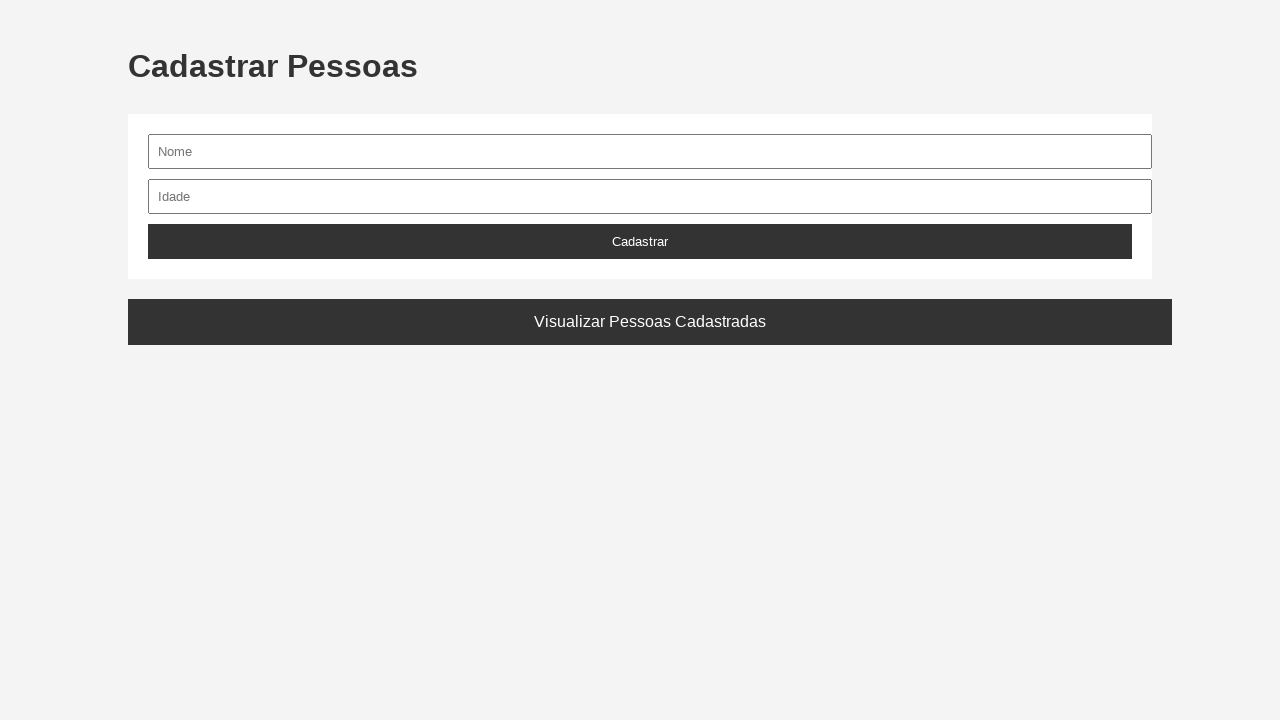

Form loaded - Nome field is visible
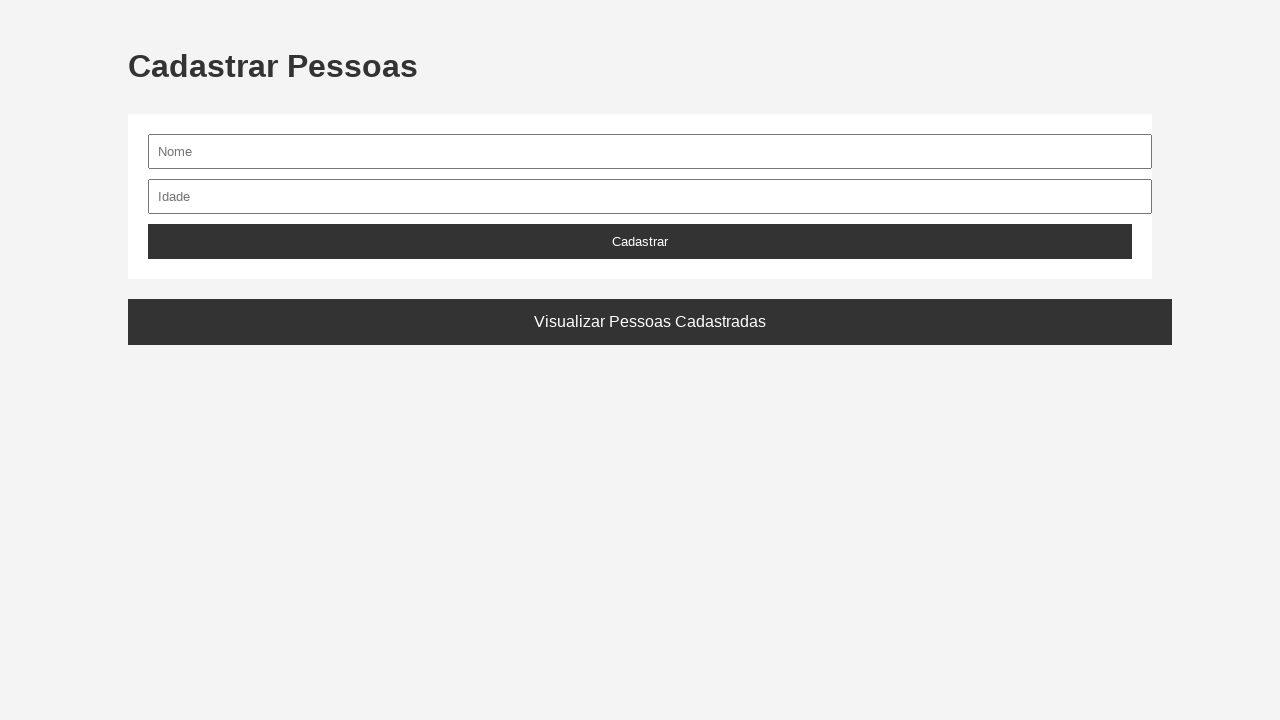

Filled Nome field with 'Maria Silva' on #nome
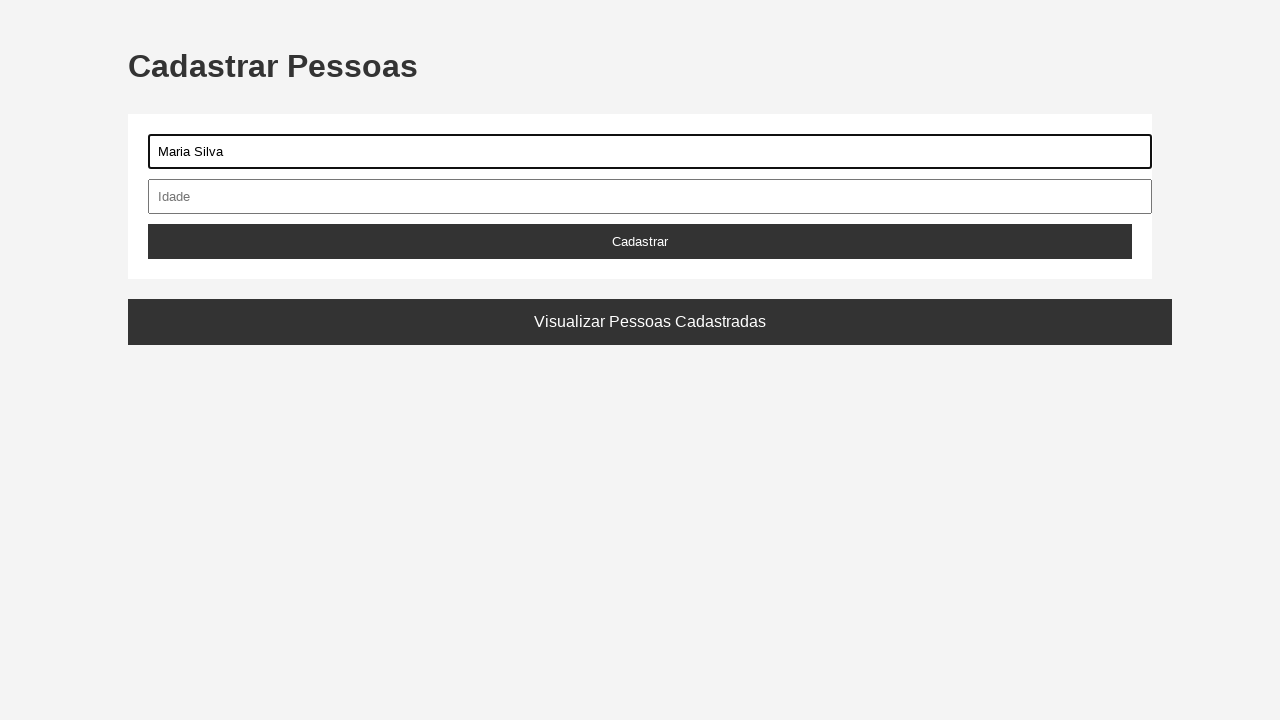

Filled Idade field with '25' on #idade
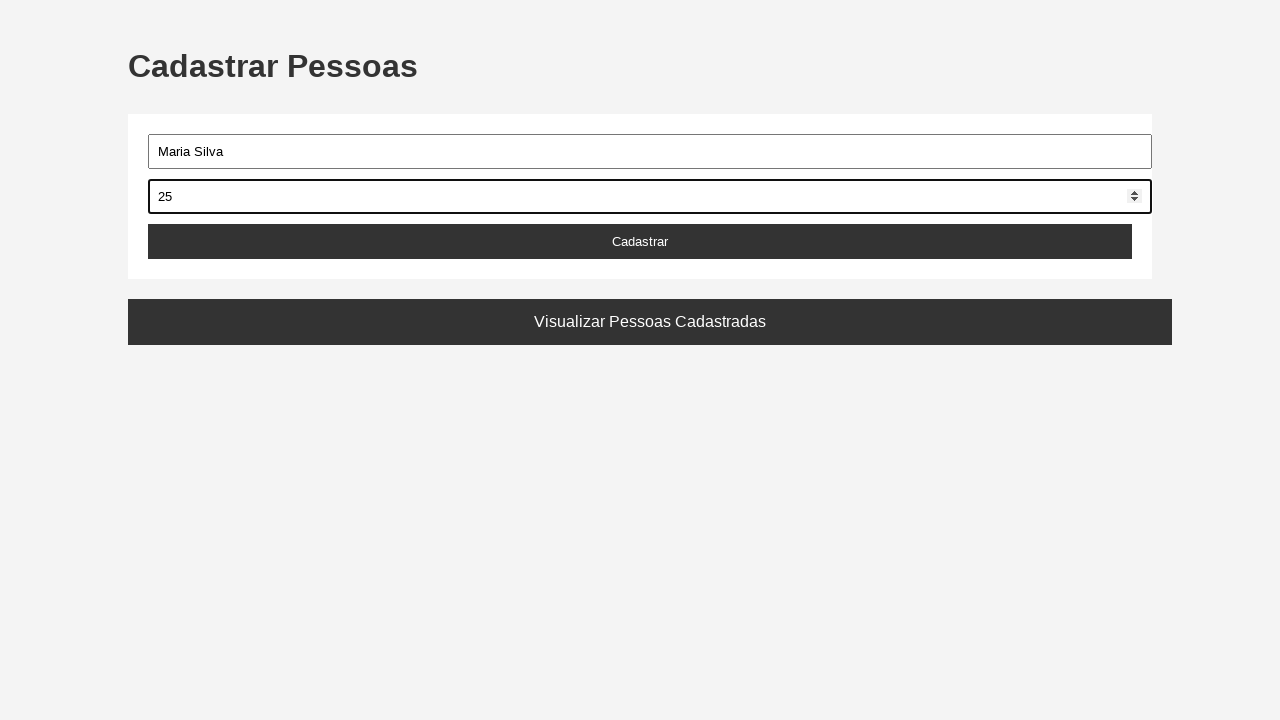

Clicked Cadastrar button to submit registration form at (640, 242) on #cadastroForm button
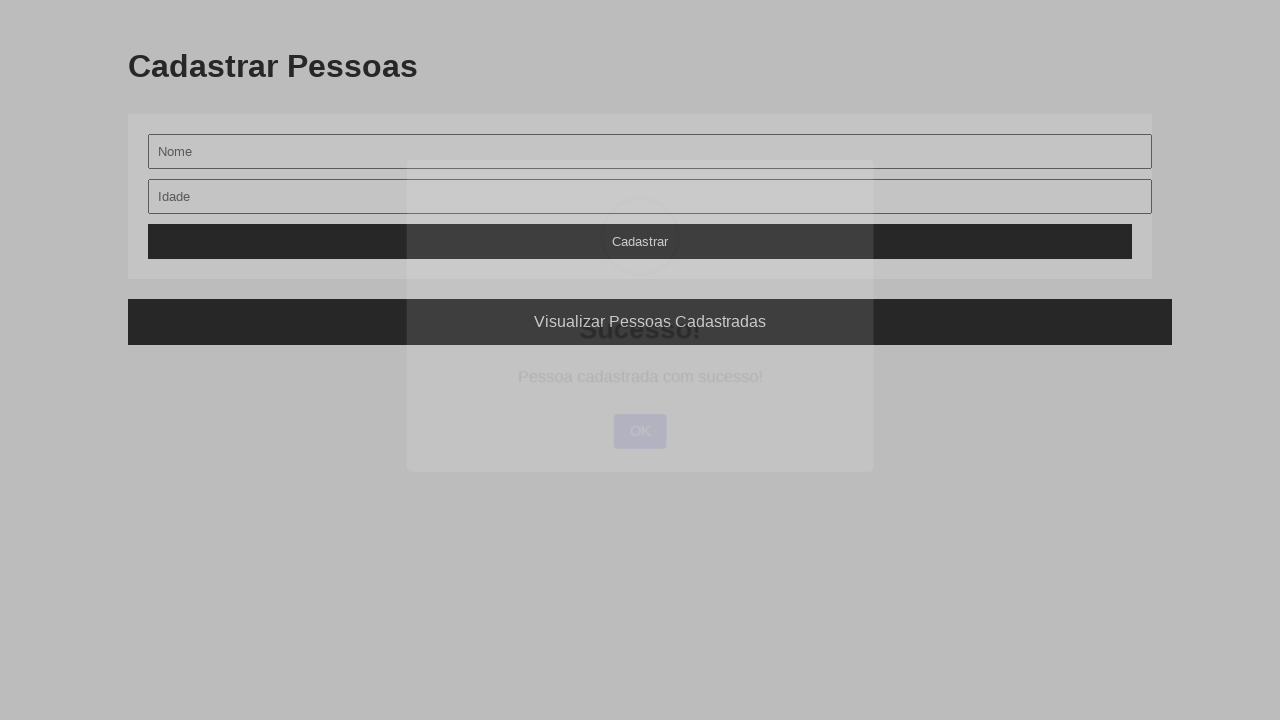

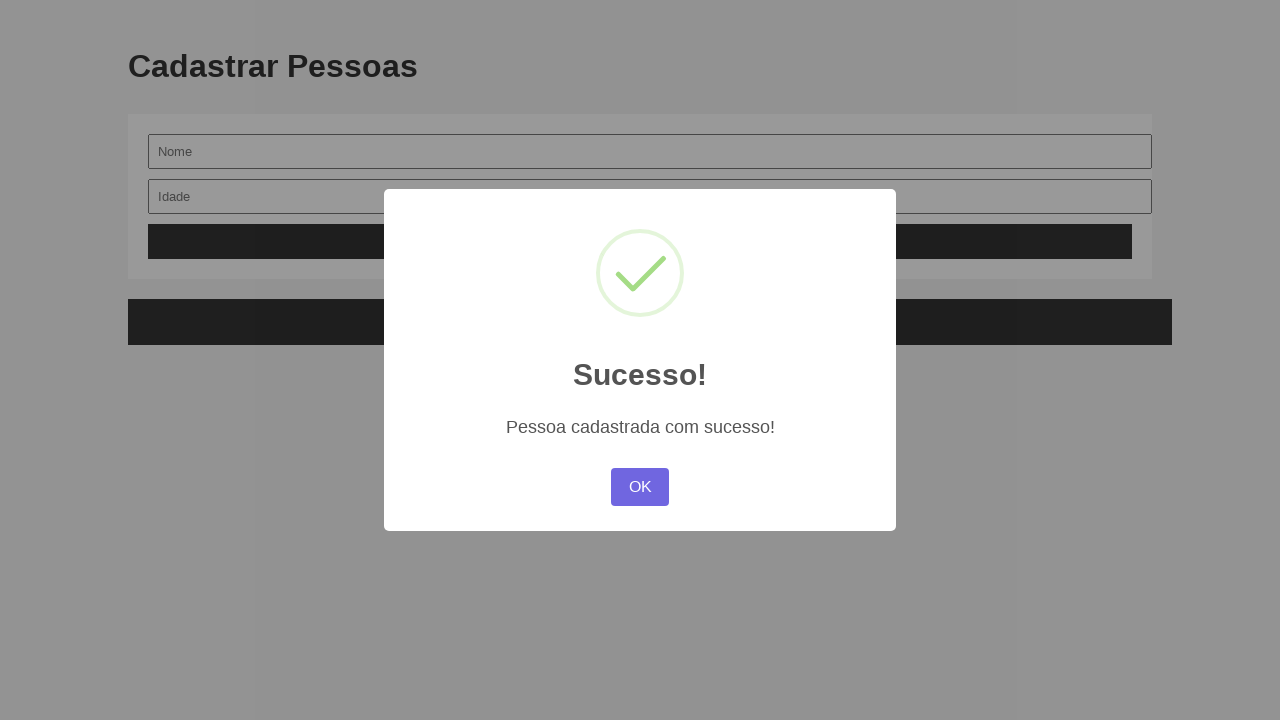